Tests dropdown selection functionality by navigating to the Dropdown page and selecting an option

Starting URL: http://the-internet.herokuapp.com/

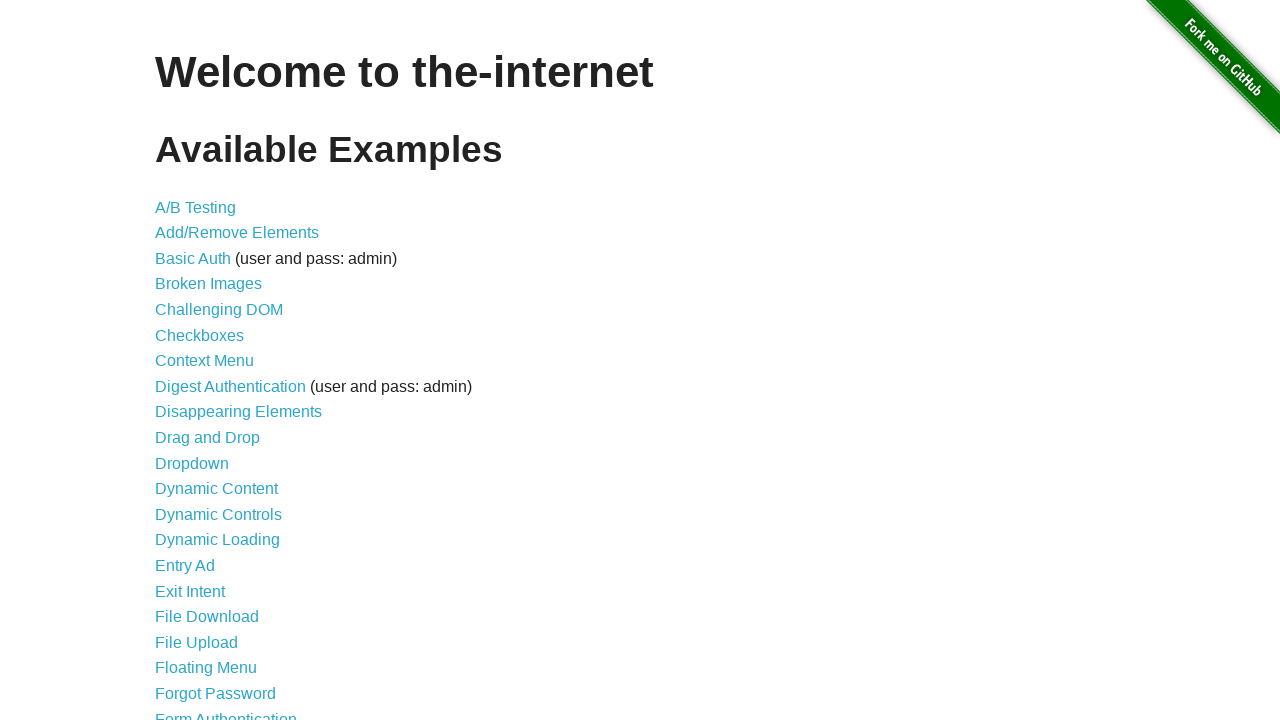

Clicked on Dropdown link to navigate to dropdown page at (192, 463) on xpath=//a[contains(text(),'Dropdown')]
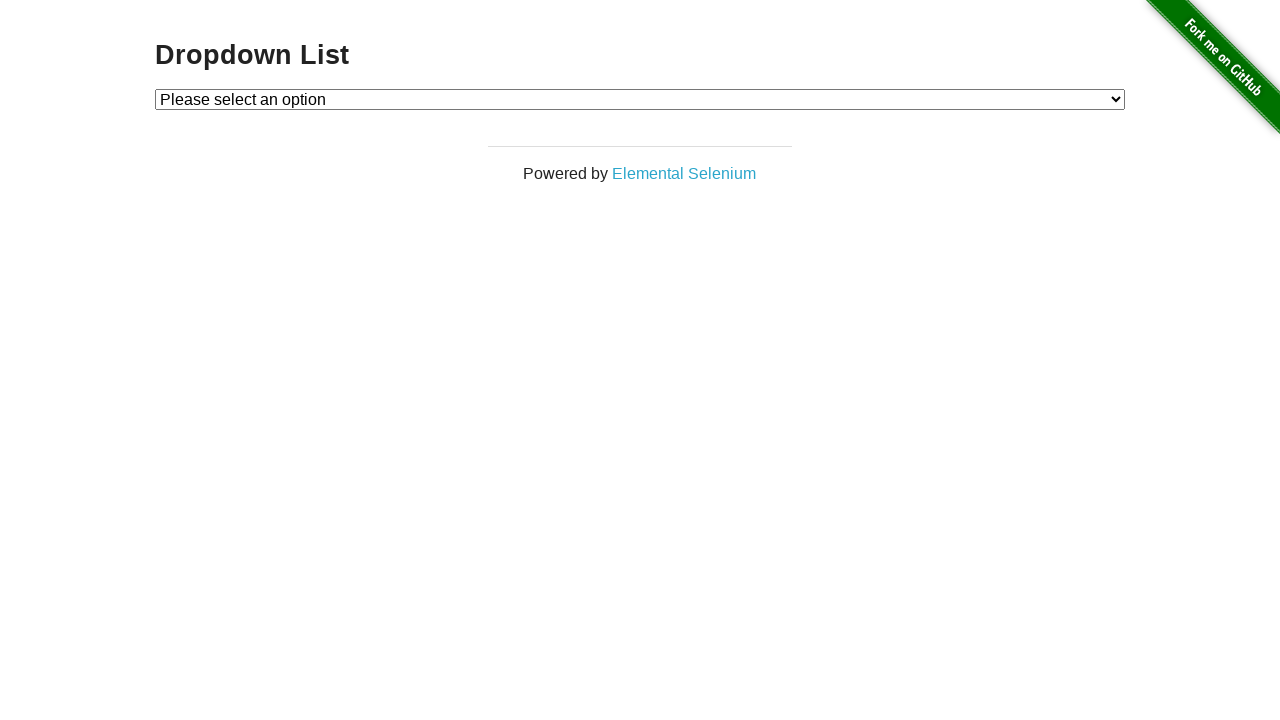

Selected Option 1 from the dropdown menu on //select[@id='dropdown']
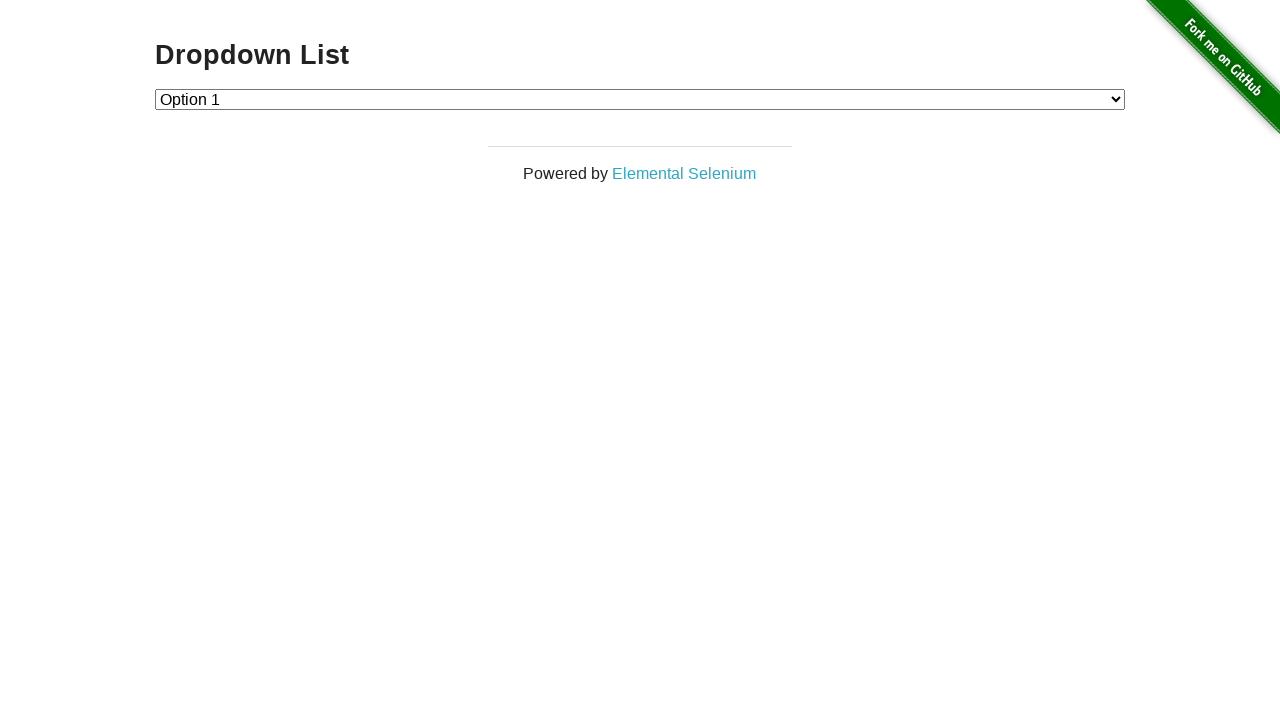

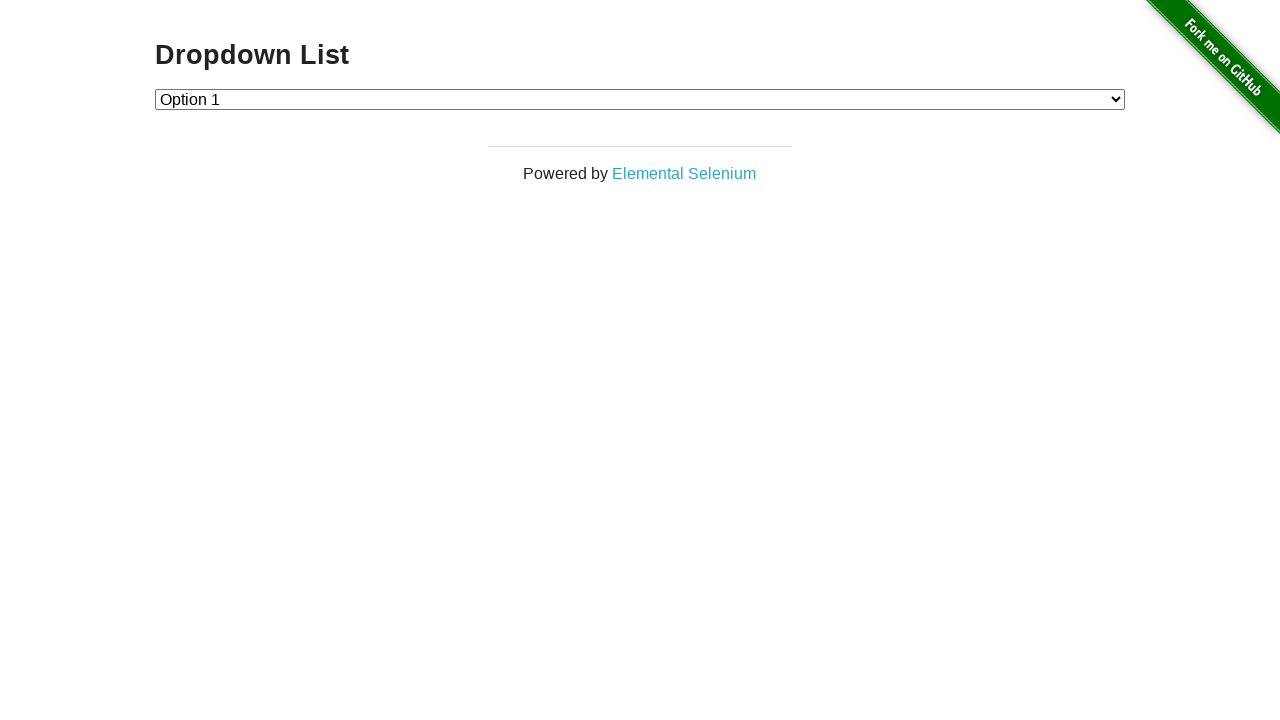